Tests calendar/datepicker functionality by setting a date value using JavaScript execution on a date picker element

Starting URL: http://seleniumpractise.blogspot.com/2016/08/how-to-handle-calendar-in-selenium.html

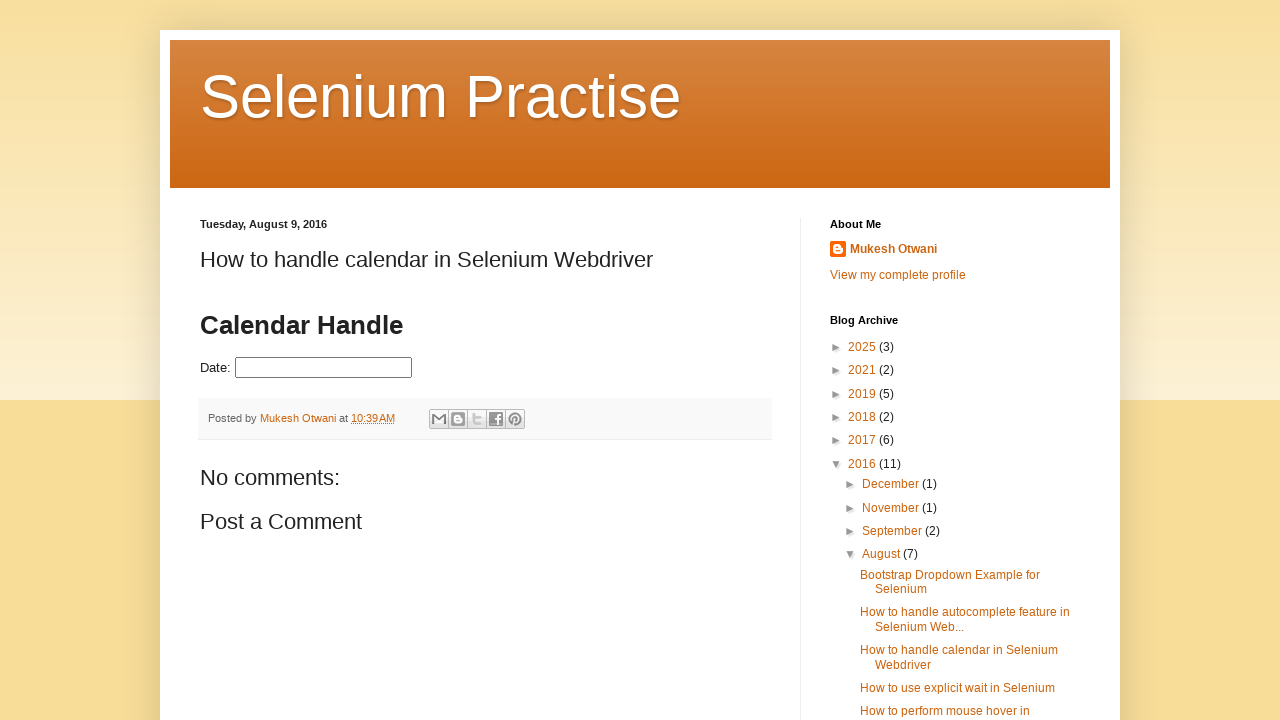

Navigated to calendar/datepicker test page
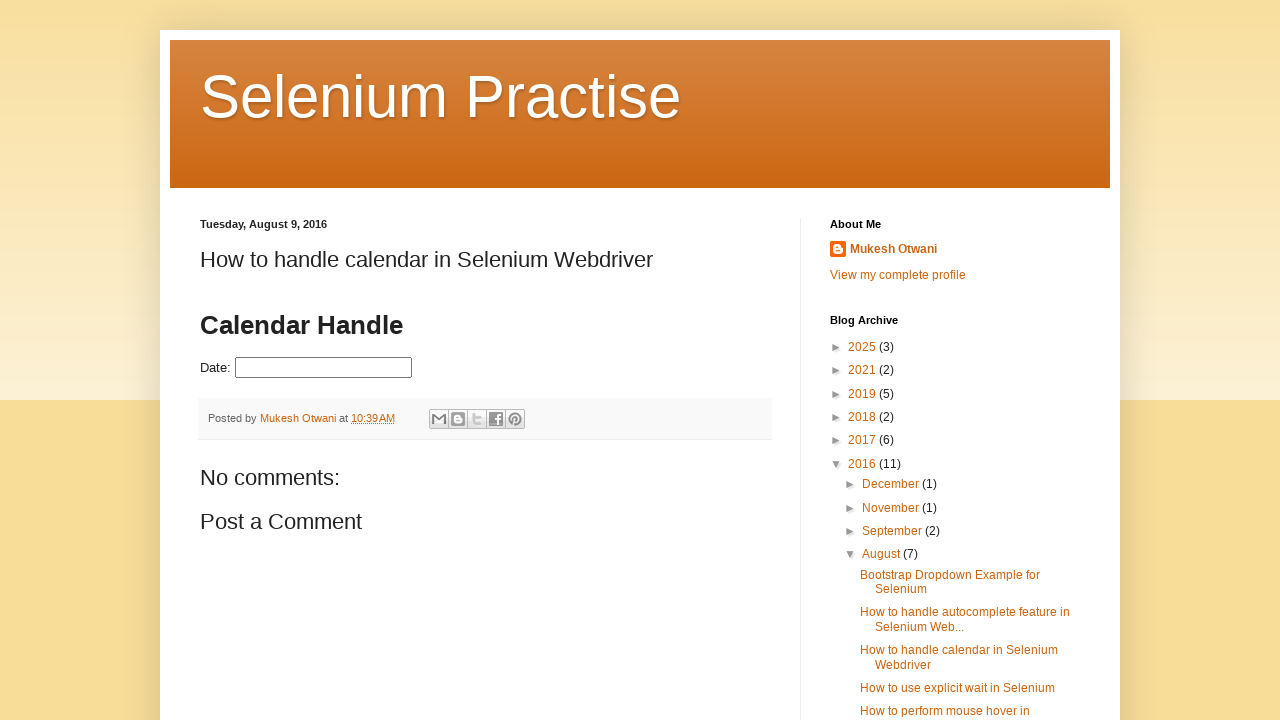

Set date value to 03/13/2026 in datepicker using JavaScript execution
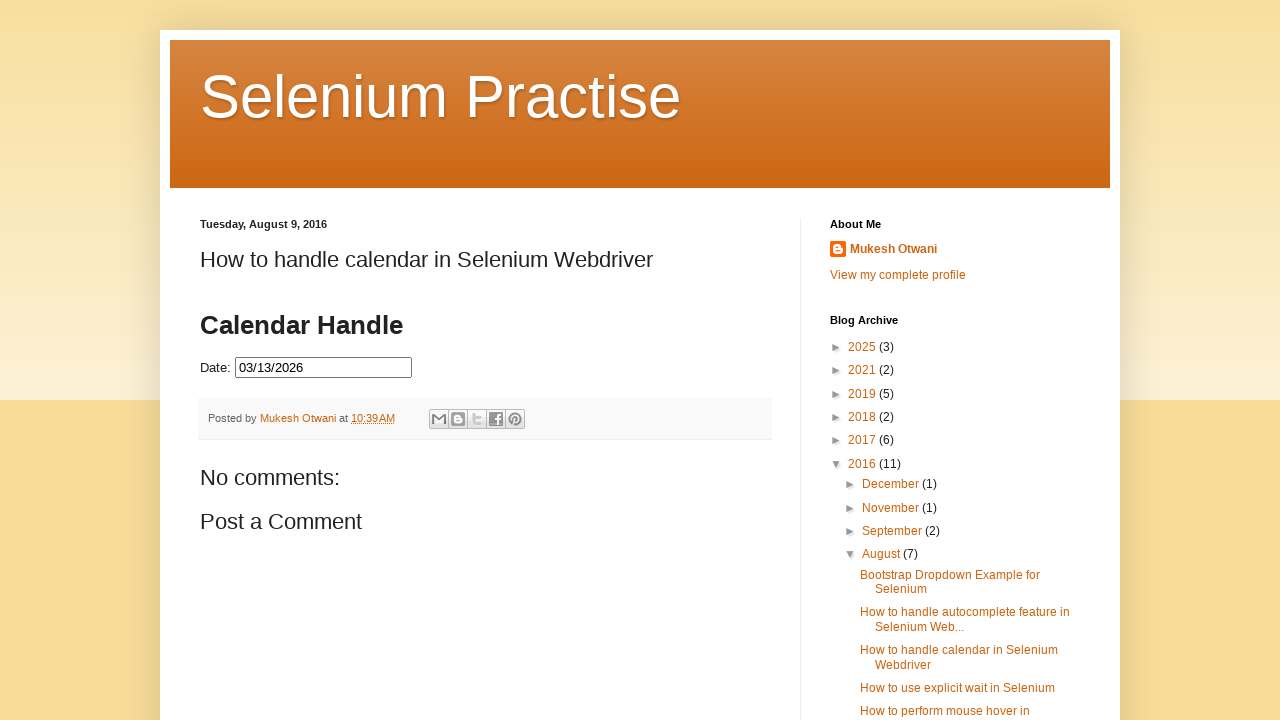

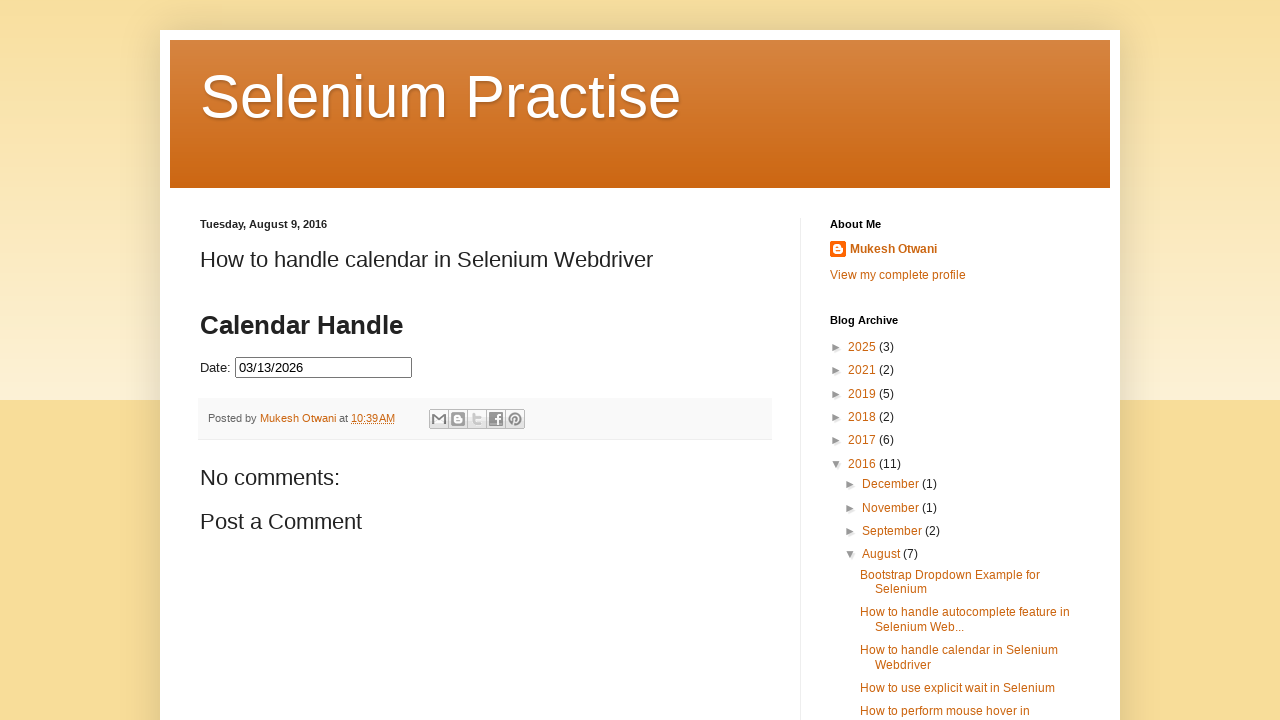